Tests multi-select dropdown functionality by selecting multiple options using Ctrl+click and then deselecting all

Starting URL: https://www.w3schools.com/tags/tryit.asp?filename=tryhtml_select_multiple

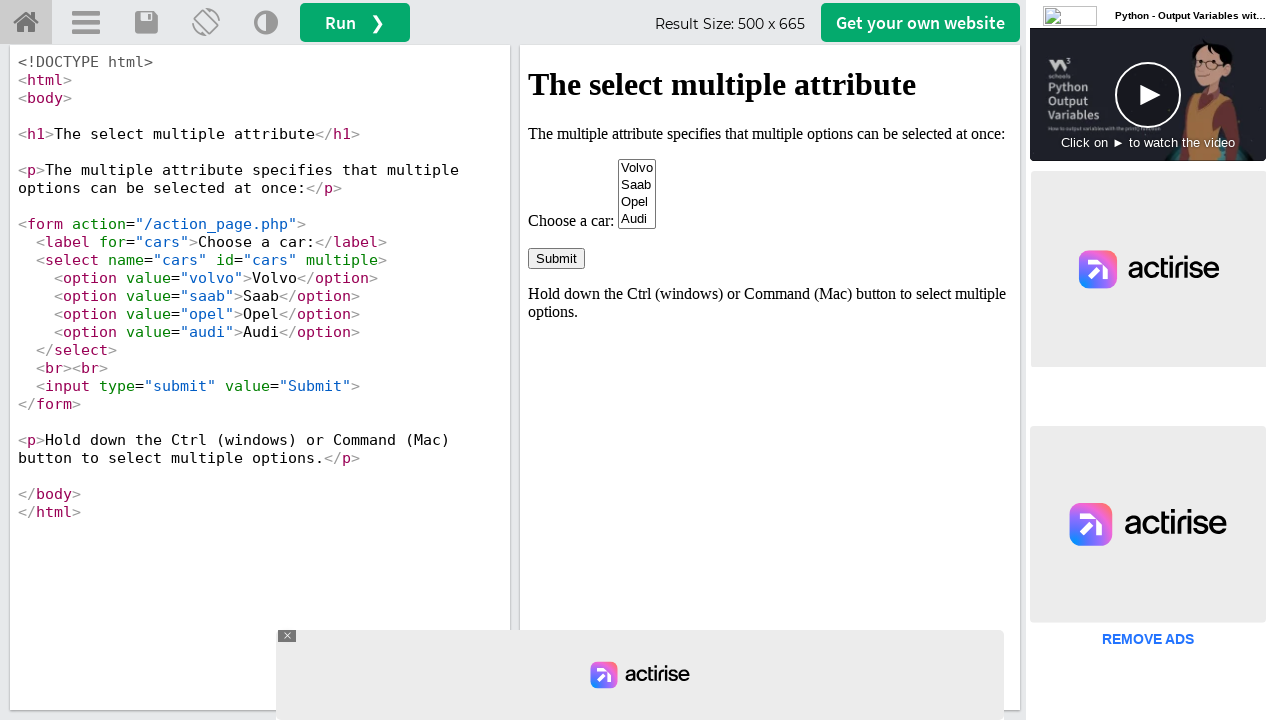

Located iframe containing the select element
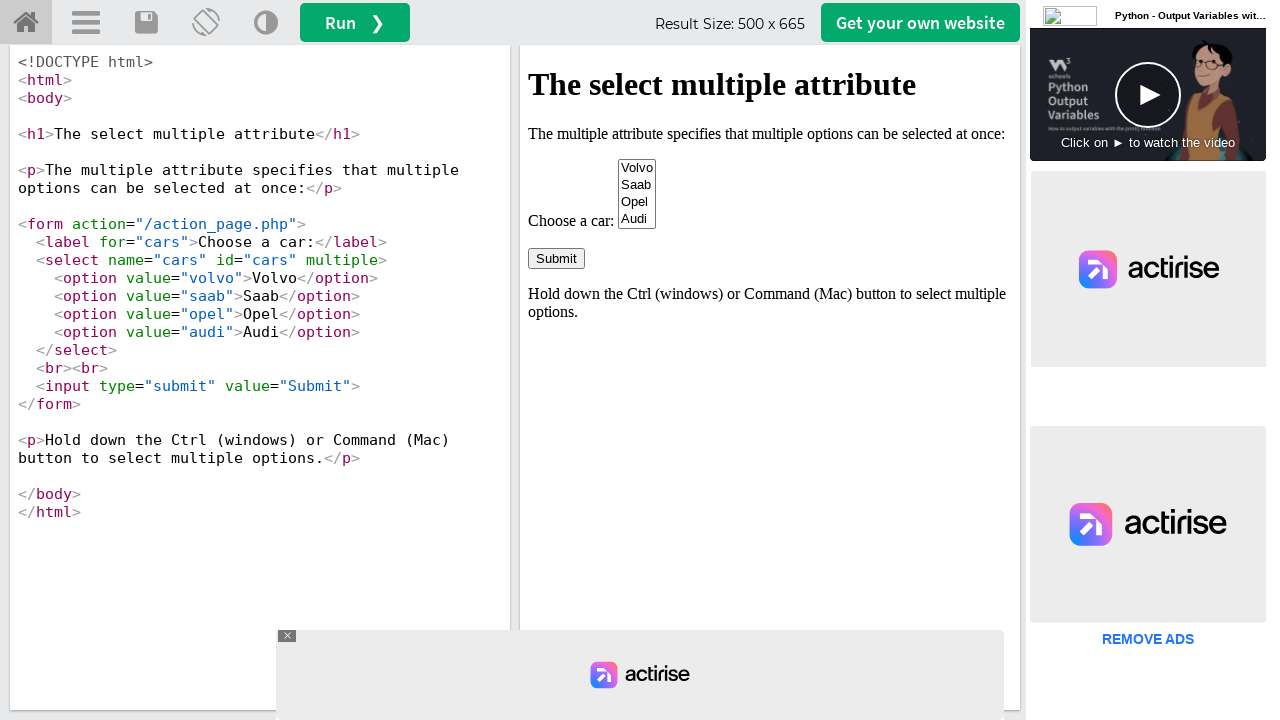

Located multi-select dropdown element with name 'cars'
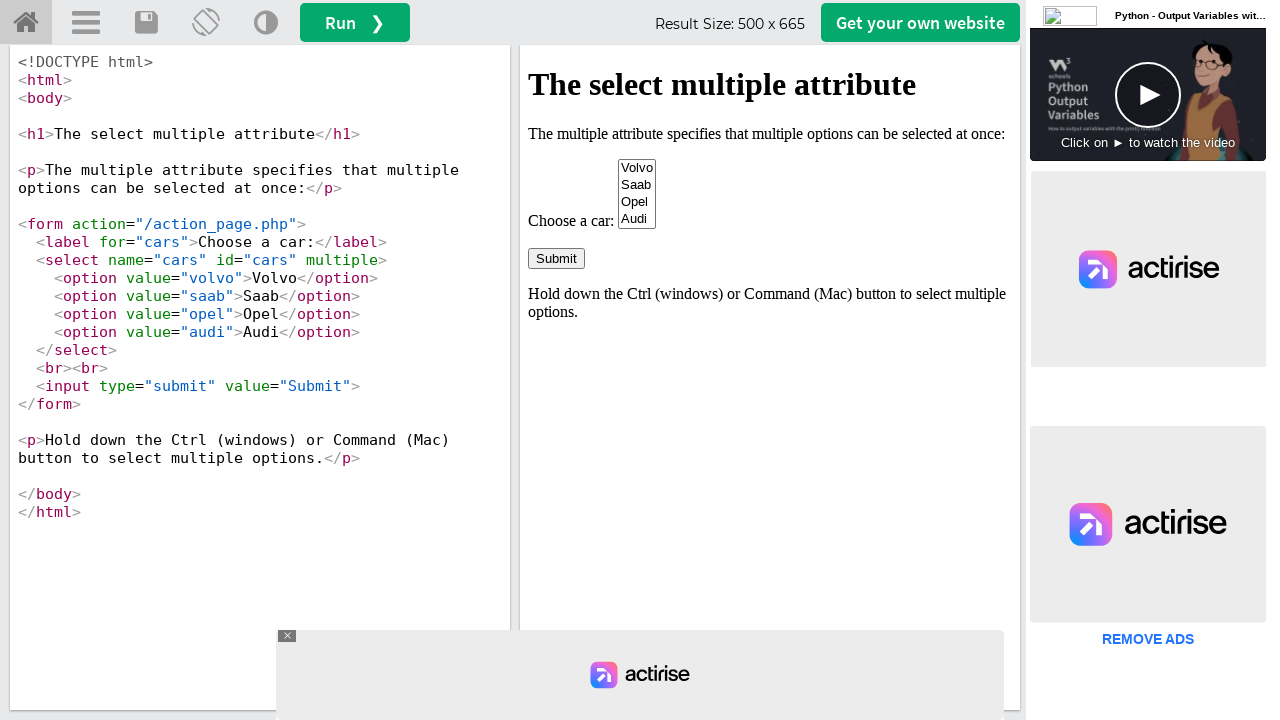

Retrieved all 4 options from the select element
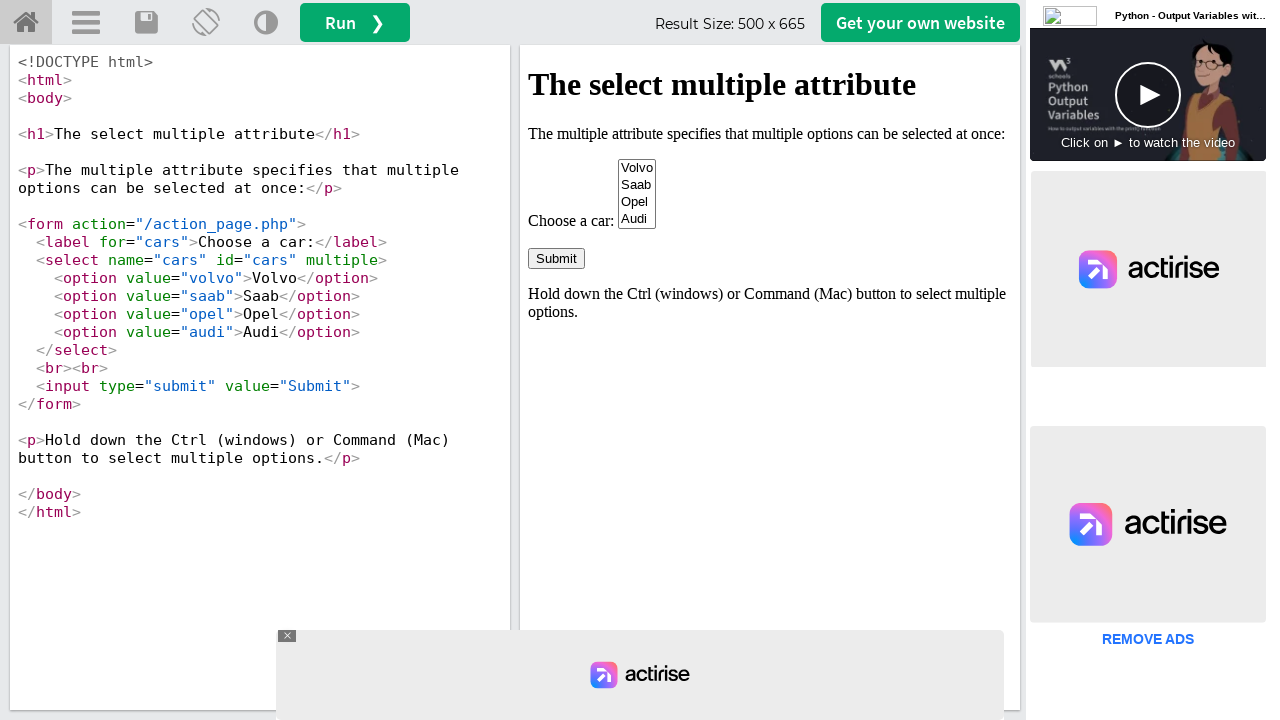

Selected option at index 3 using Ctrl+click at (637, 219) on iframe#iframeResult >> internal:control=enter-frame >> select[name='cars'] >> op
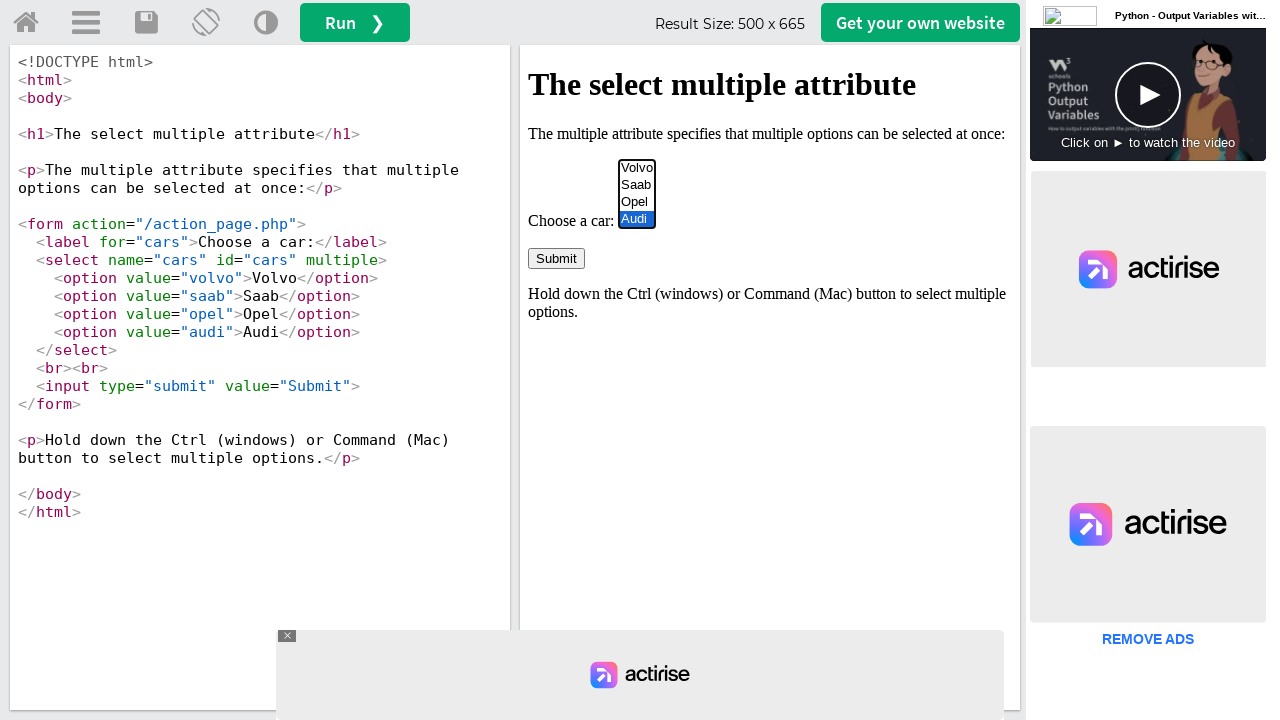

Selected option at index 0 using Ctrl+click at (637, 168) on iframe#iframeResult >> internal:control=enter-frame >> select[name='cars'] >> op
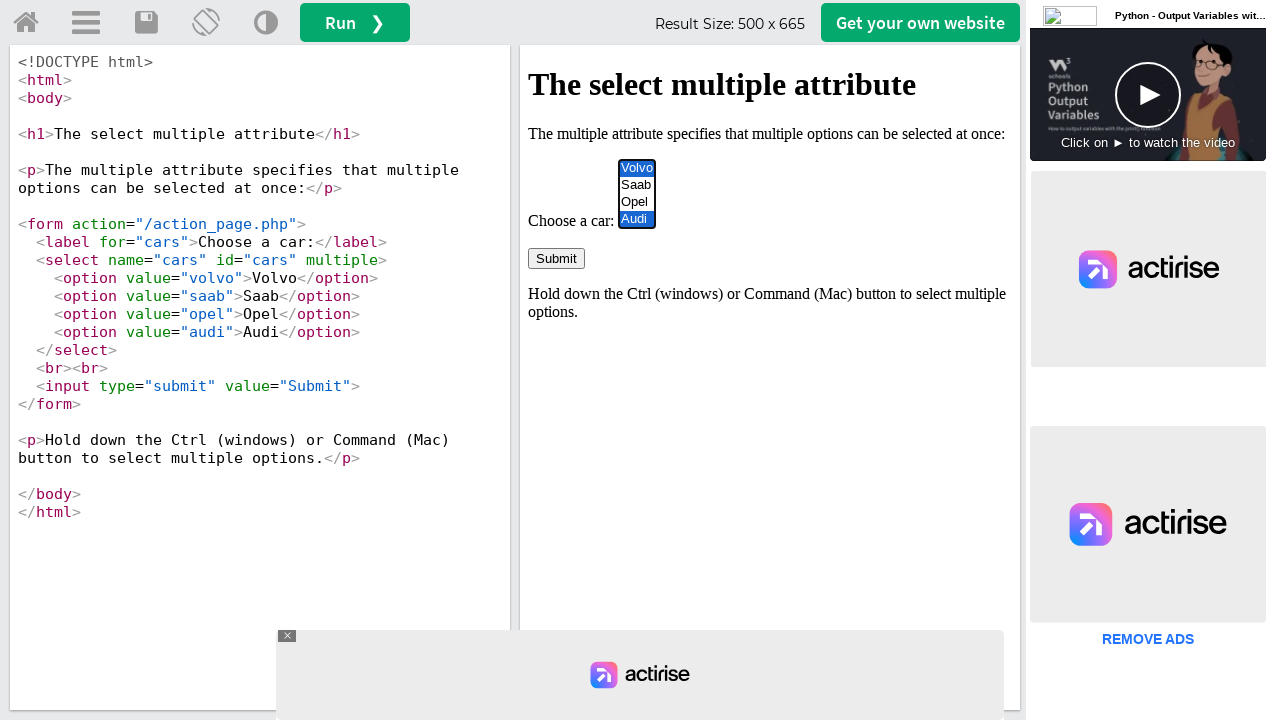

Selected option at index 1 using Ctrl+click at (637, 185) on iframe#iframeResult >> internal:control=enter-frame >> select[name='cars'] >> op
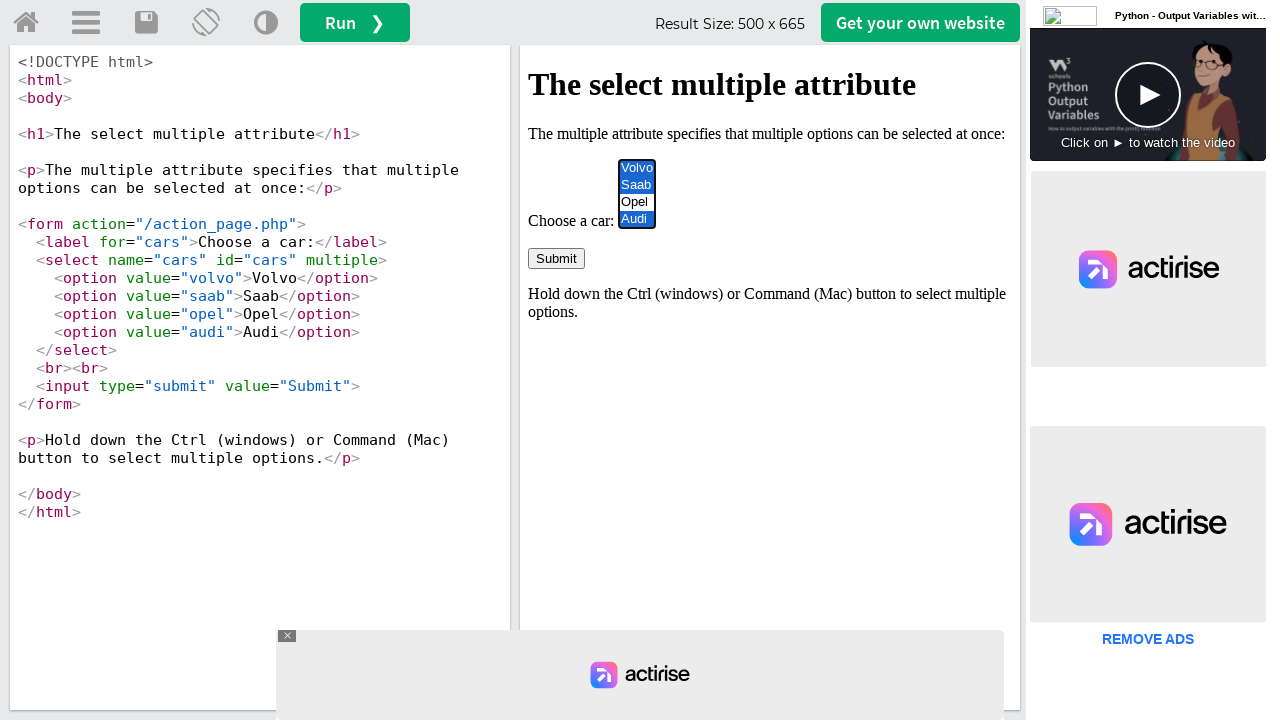

Waited 2 seconds to observe the selected options
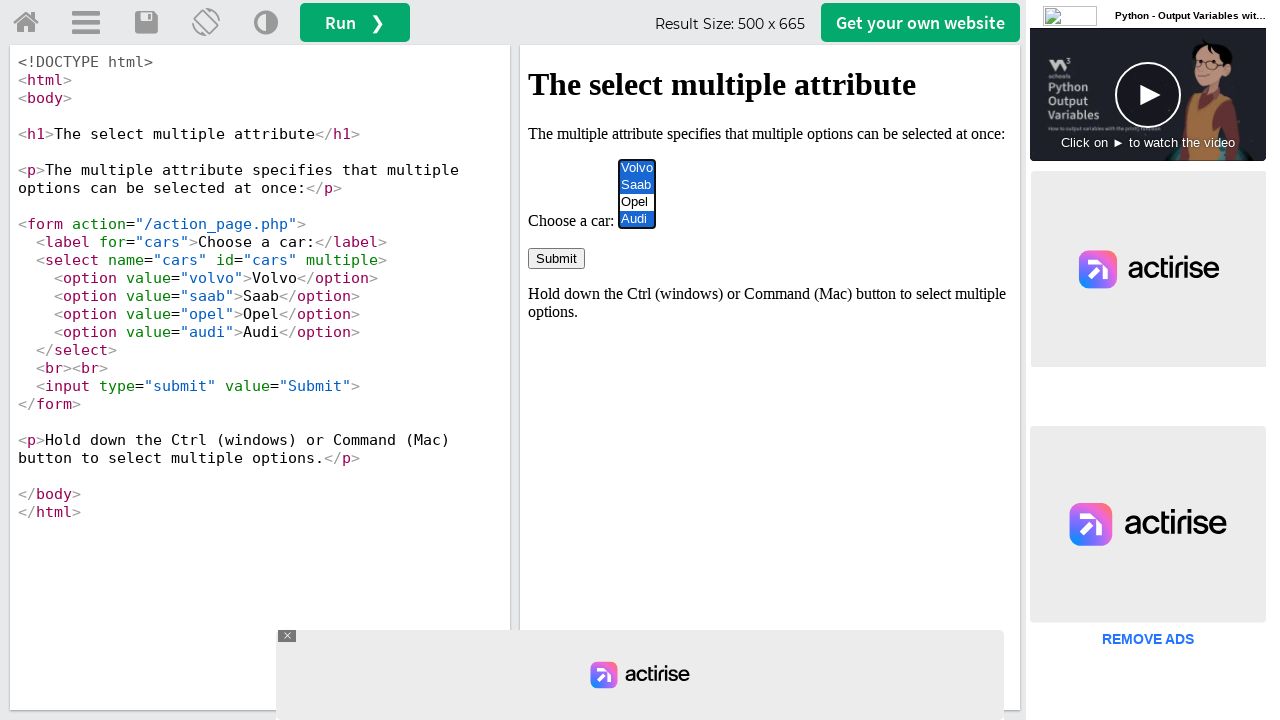

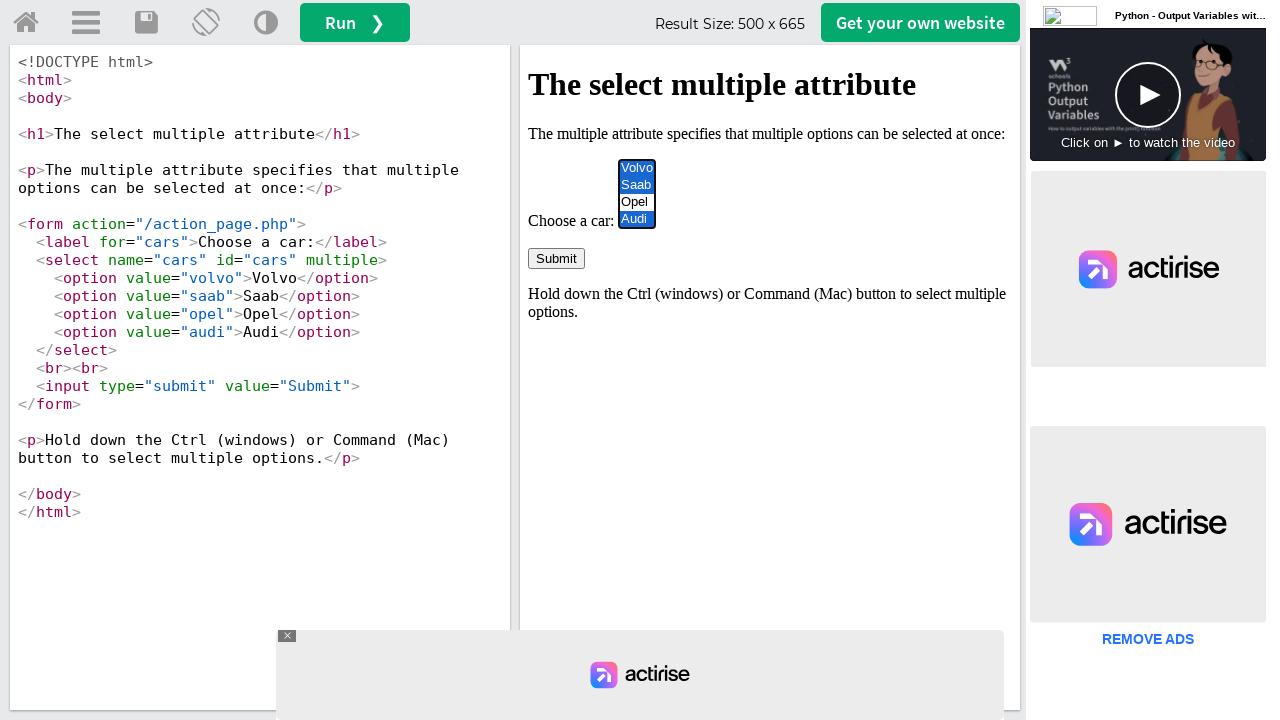